Tests locating a button with non-breaking space in its text

Starting URL: http://www.uitestingplayground.com/

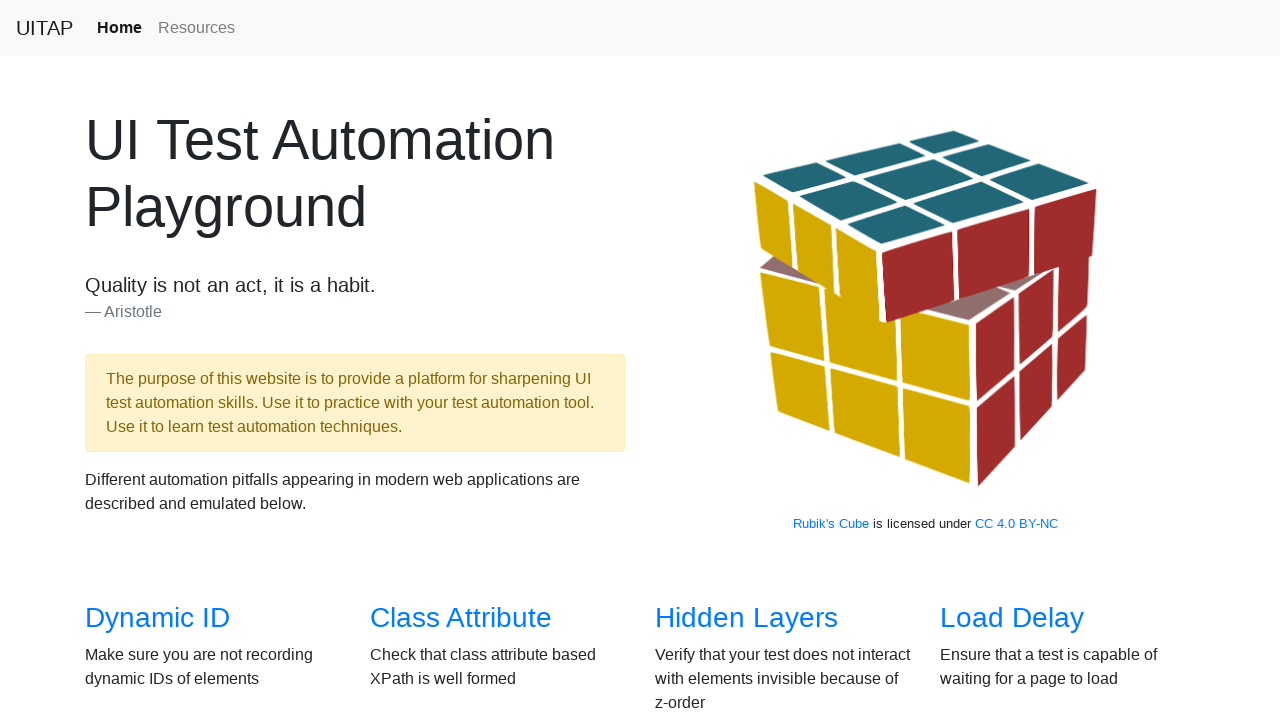

Clicked on Non-Breaking Space menu item at (1026, 343) on a[href='/nbsp']
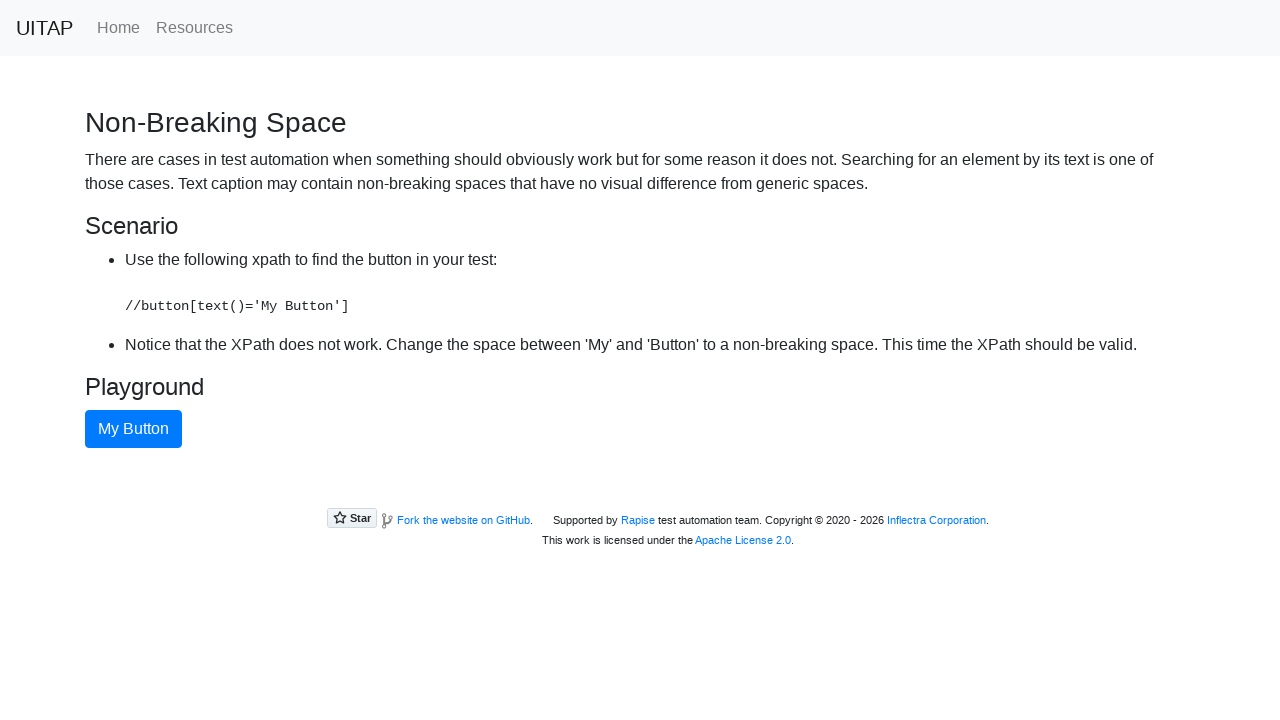

Button with non-breaking space text loaded
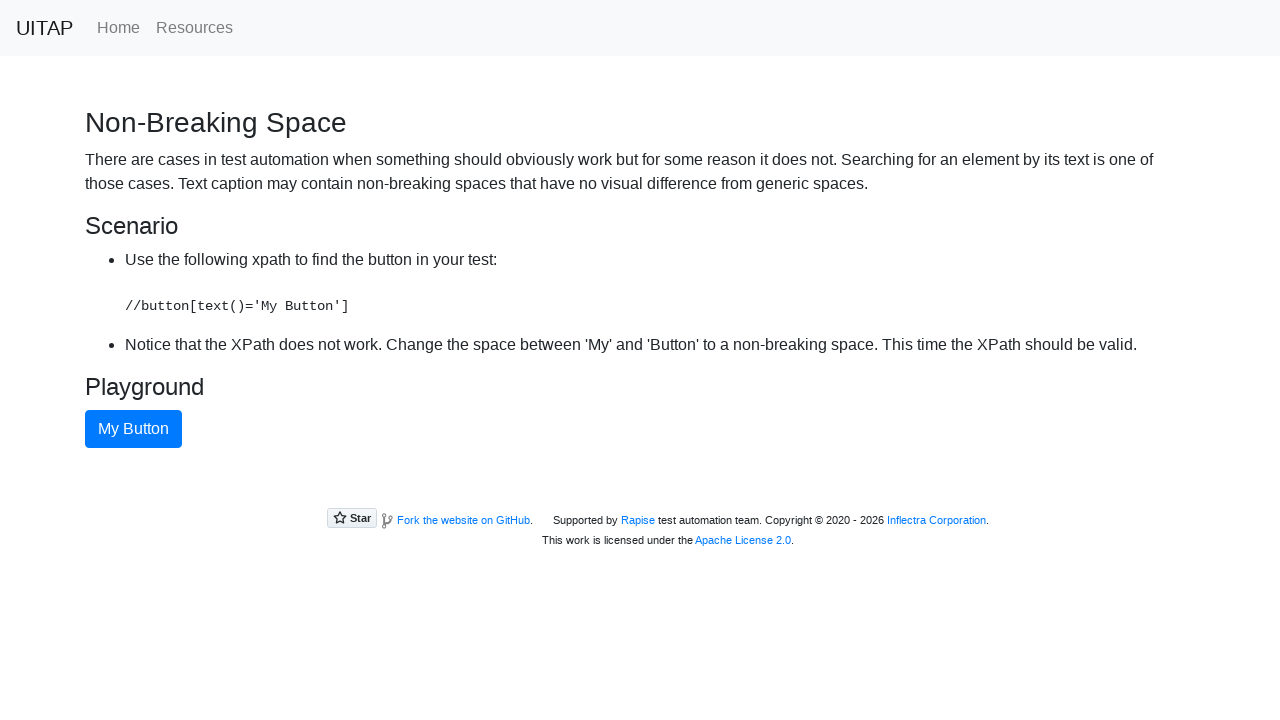

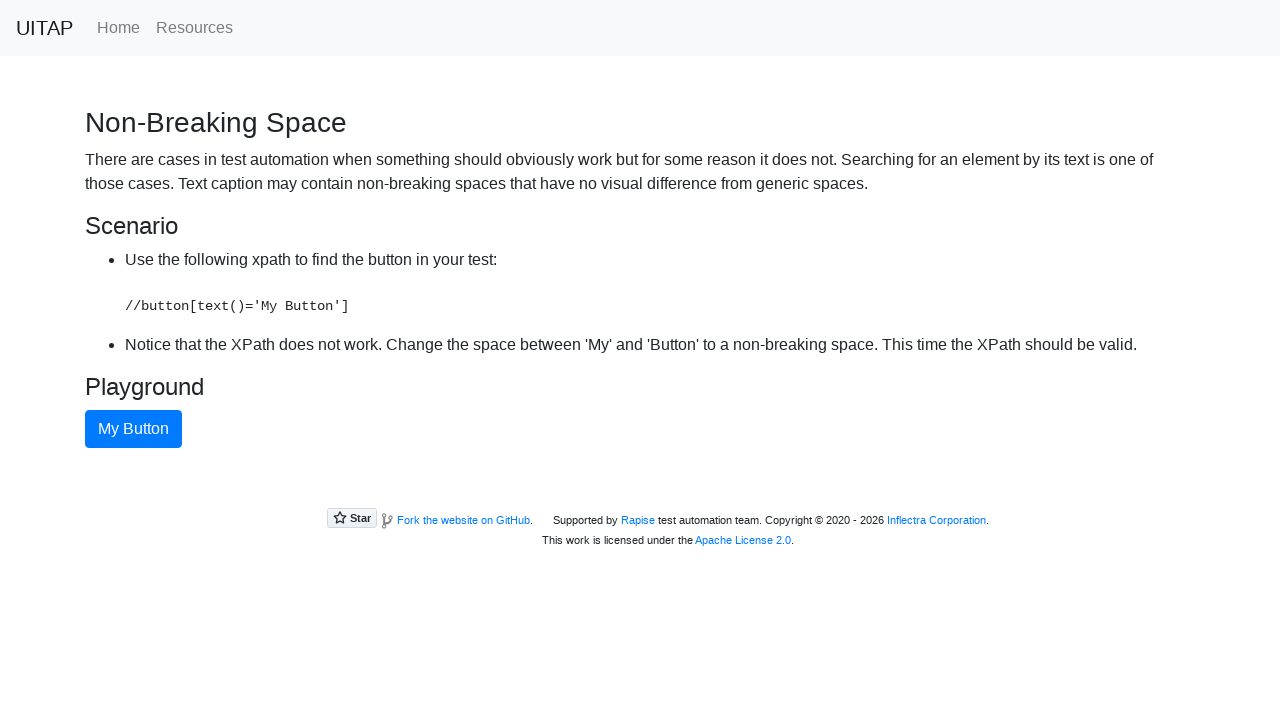